Tests interaction with a Doom game element on the page by double-clicking the Doom button and then navigating using arrow keys and mouse wheel scrolling

Starting URL: https://dustinbrett.com/

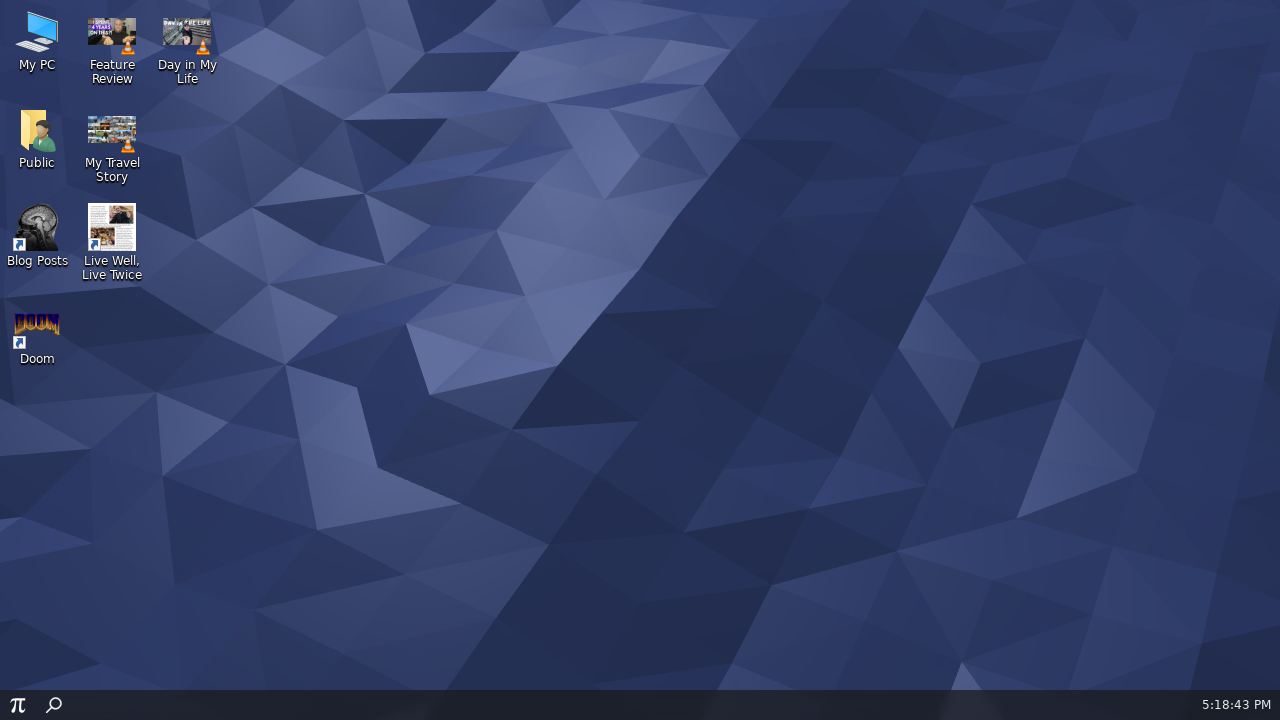

Double-clicked the Doom button to open/activate the game element at (37, 334) on internal:role=button[name="Doom"i]
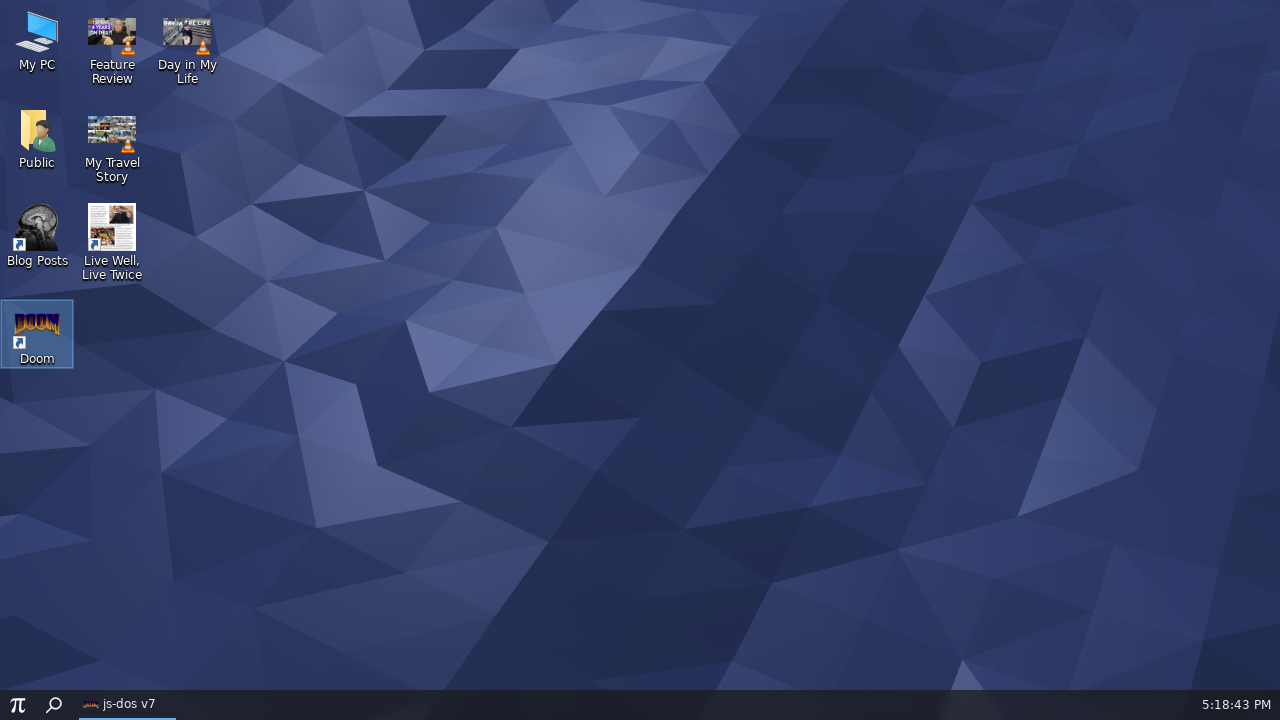

Pressed ArrowDown key (first navigation)
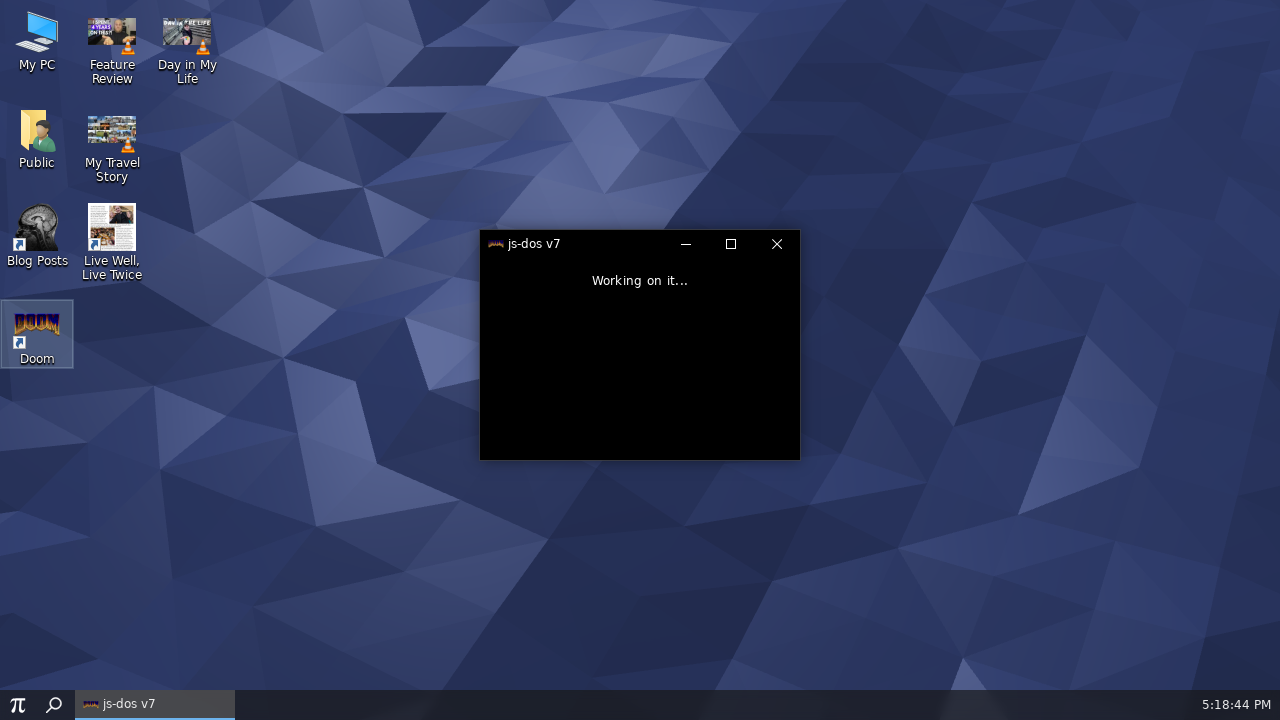

Scrolled mouse wheel down (first scroll)
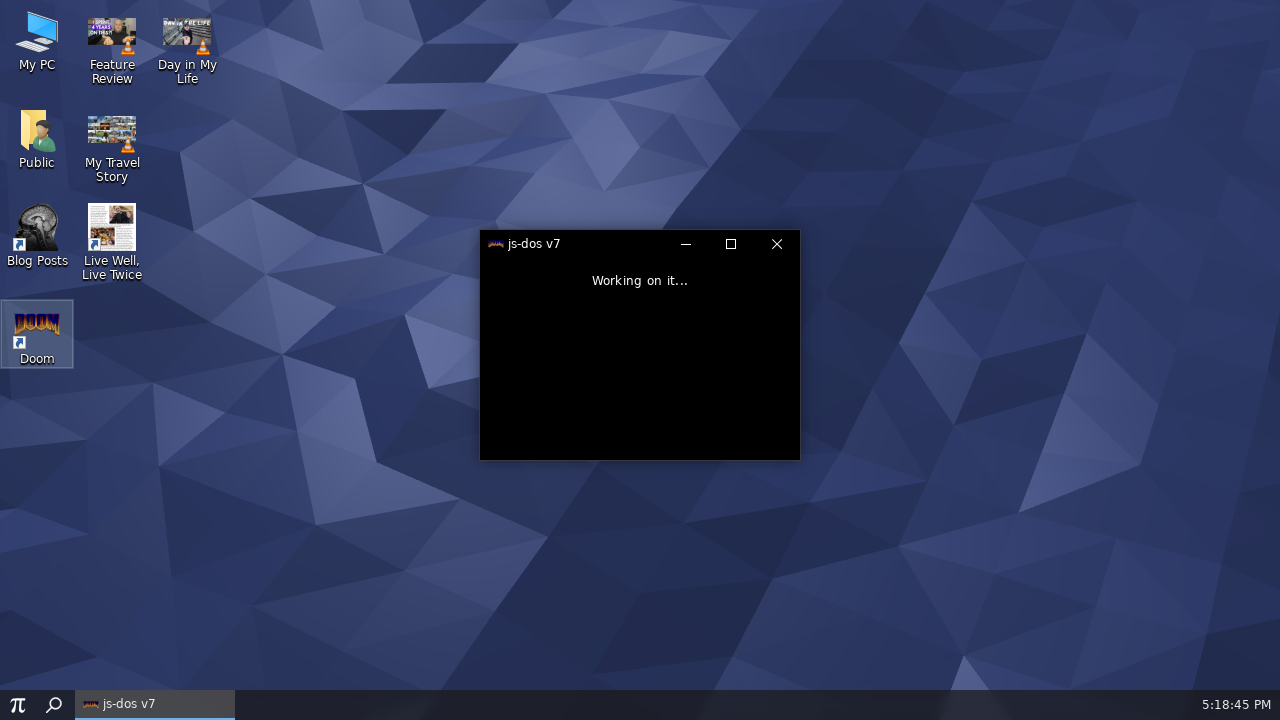

Scrolled mouse wheel down (second scroll)
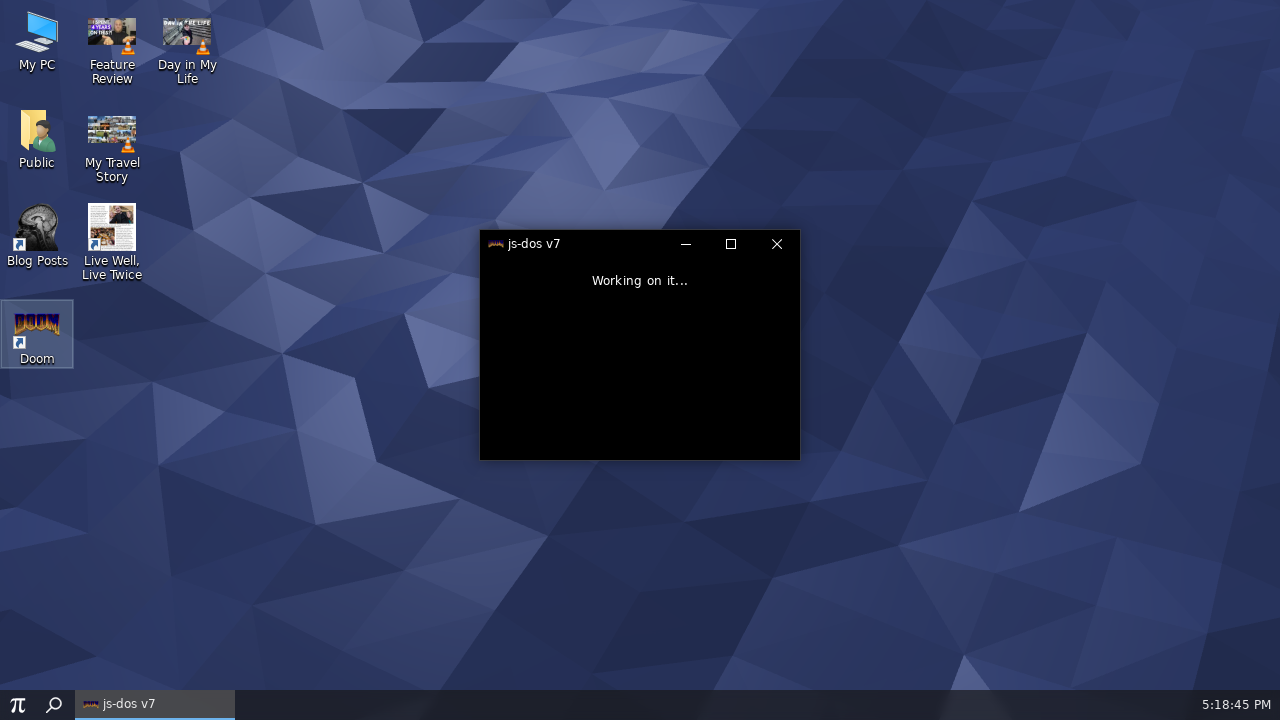

Scrolled mouse wheel down (third scroll)
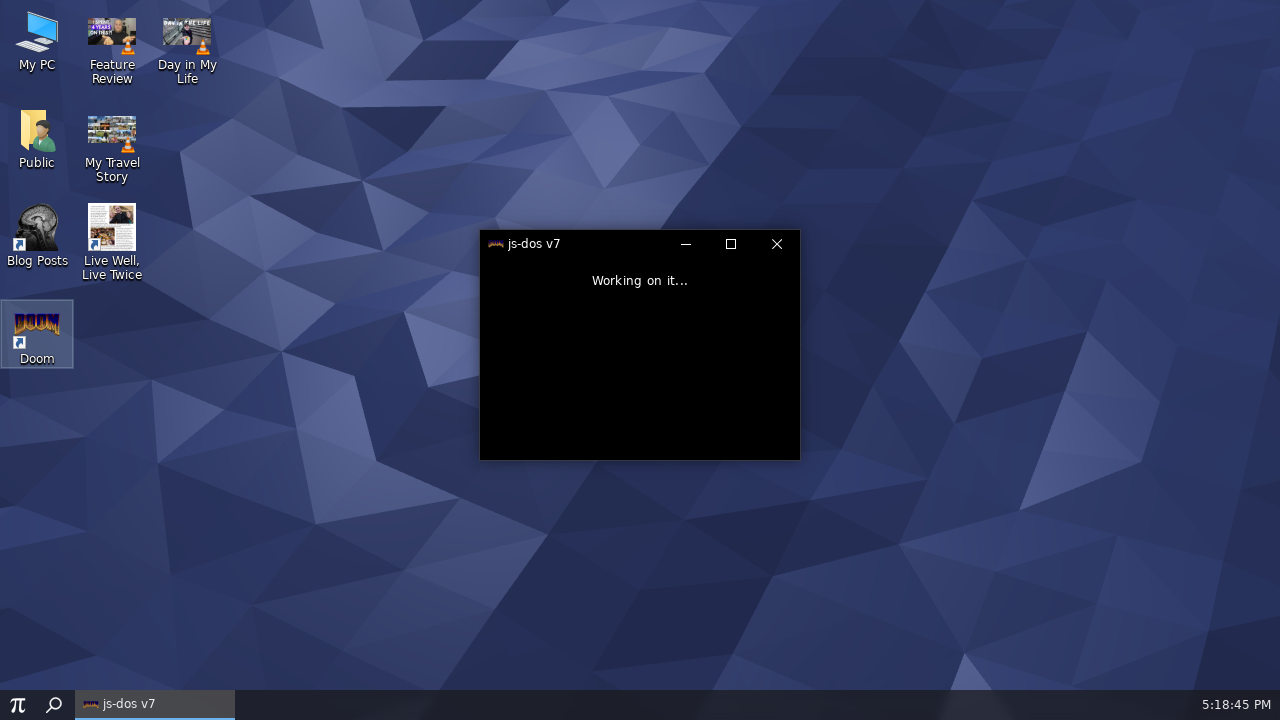

Pressed ArrowDown key (second navigation)
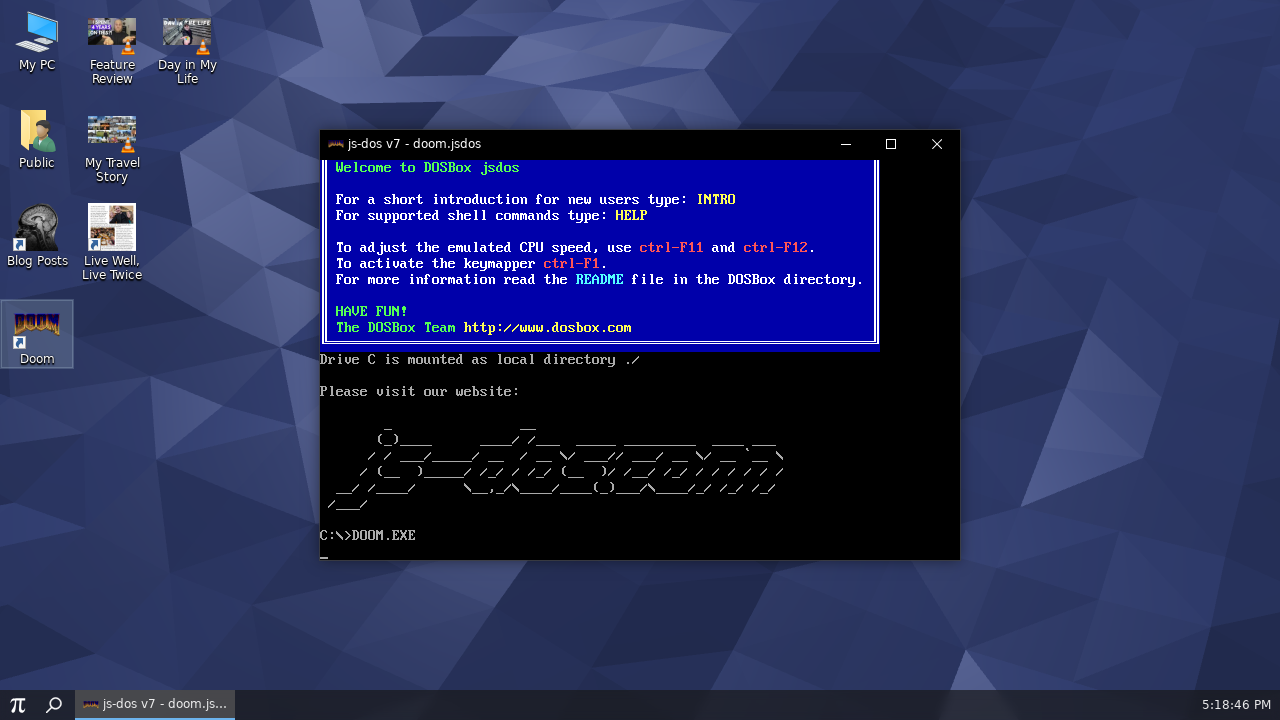

Scrolled mouse wheel down (fourth scroll)
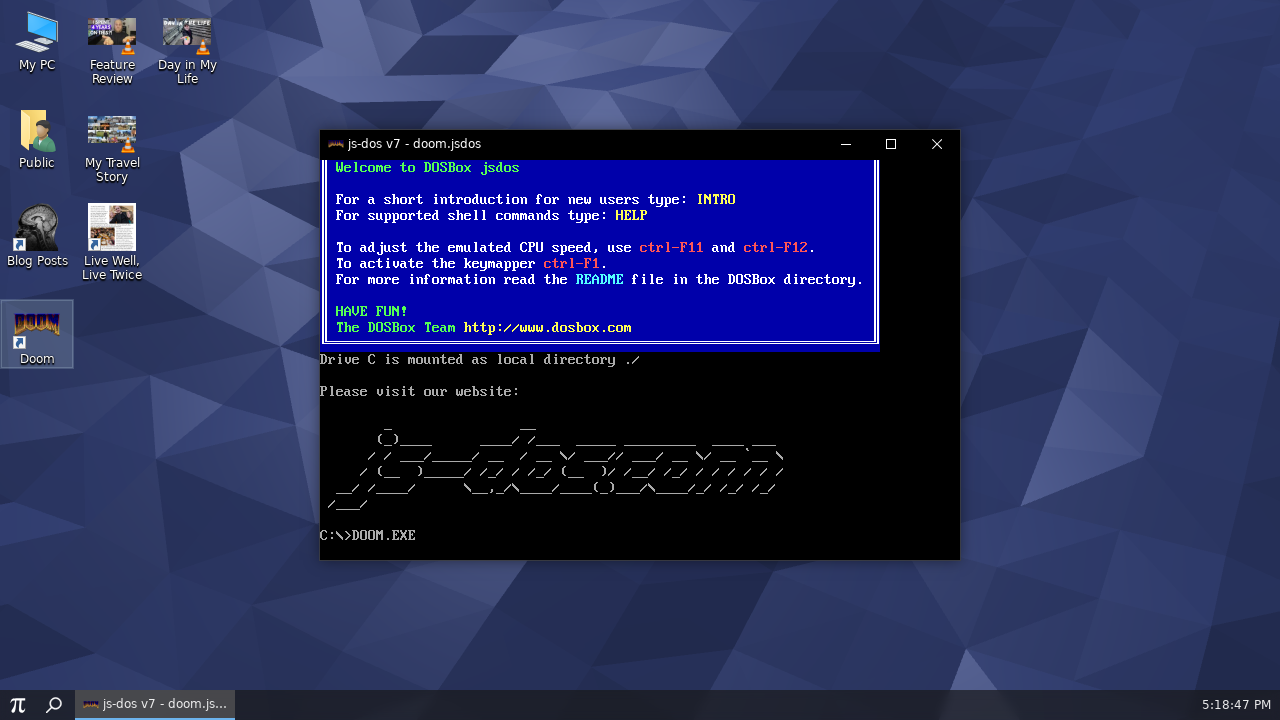

Scrolled mouse wheel down (fifth scroll)
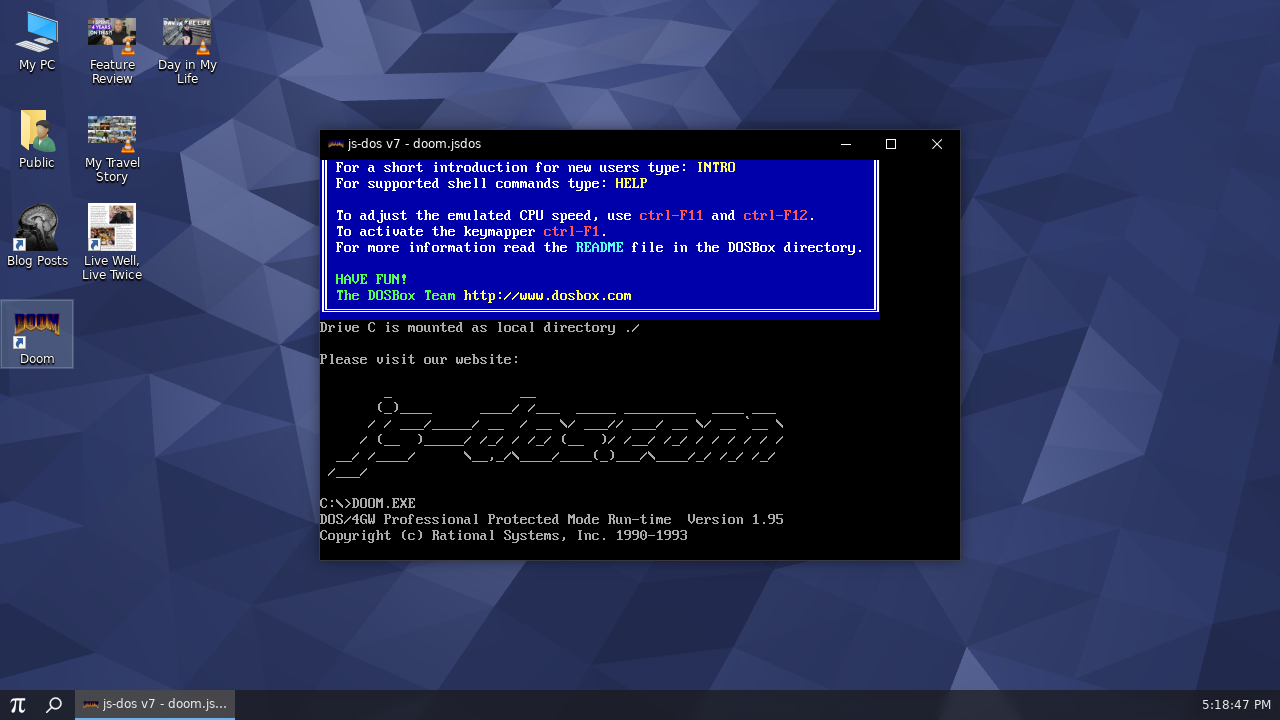

Scrolled mouse wheel down (sixth scroll)
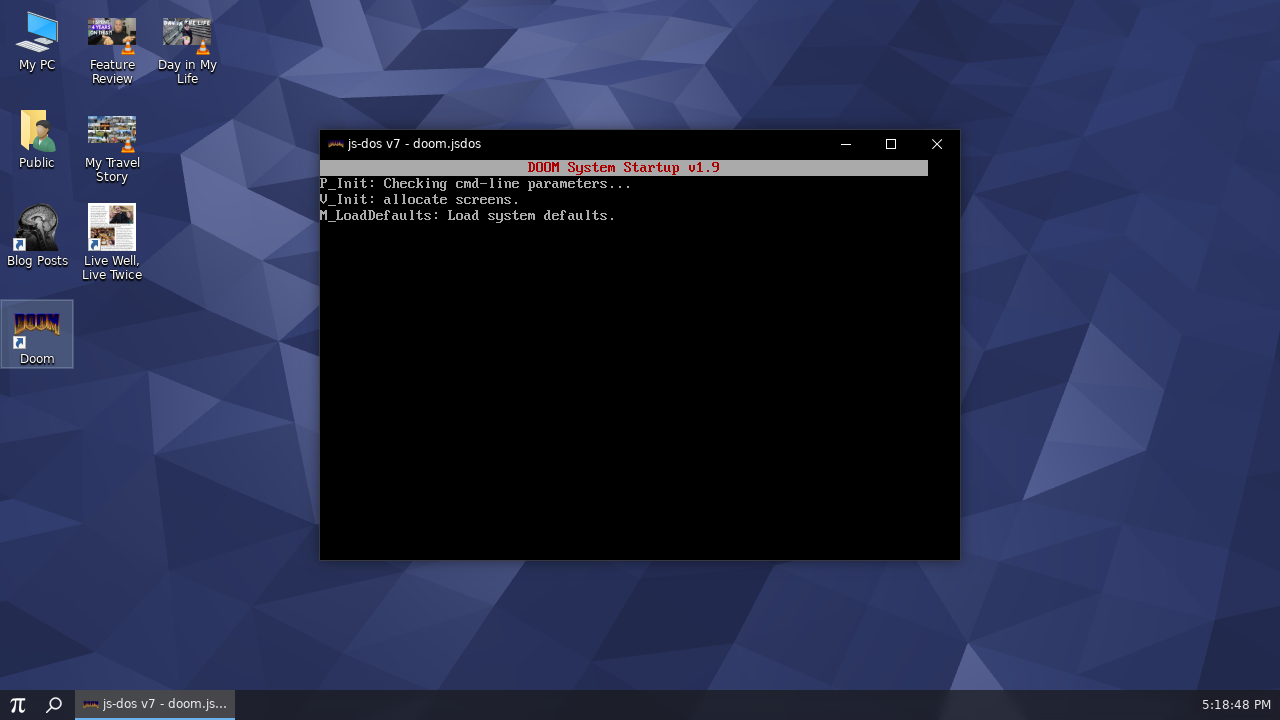

Pressed ArrowDown key (third navigation)
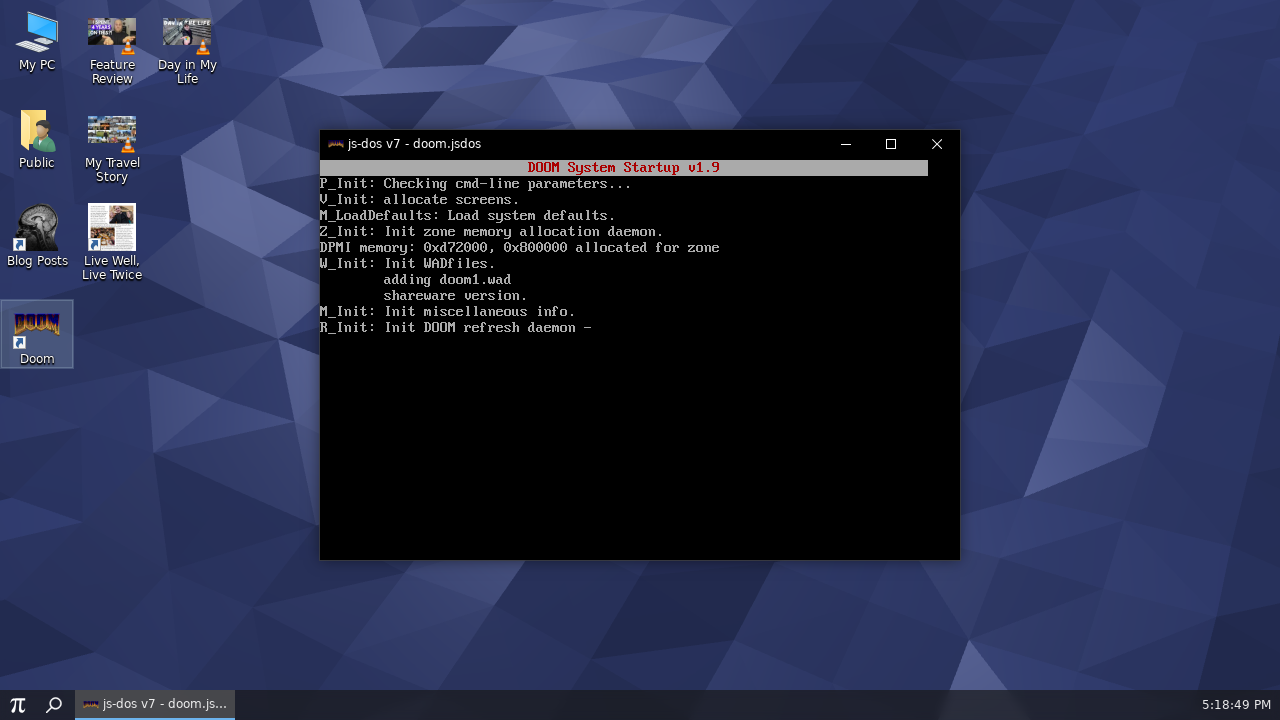

Scrolled mouse wheel down (seventh scroll)
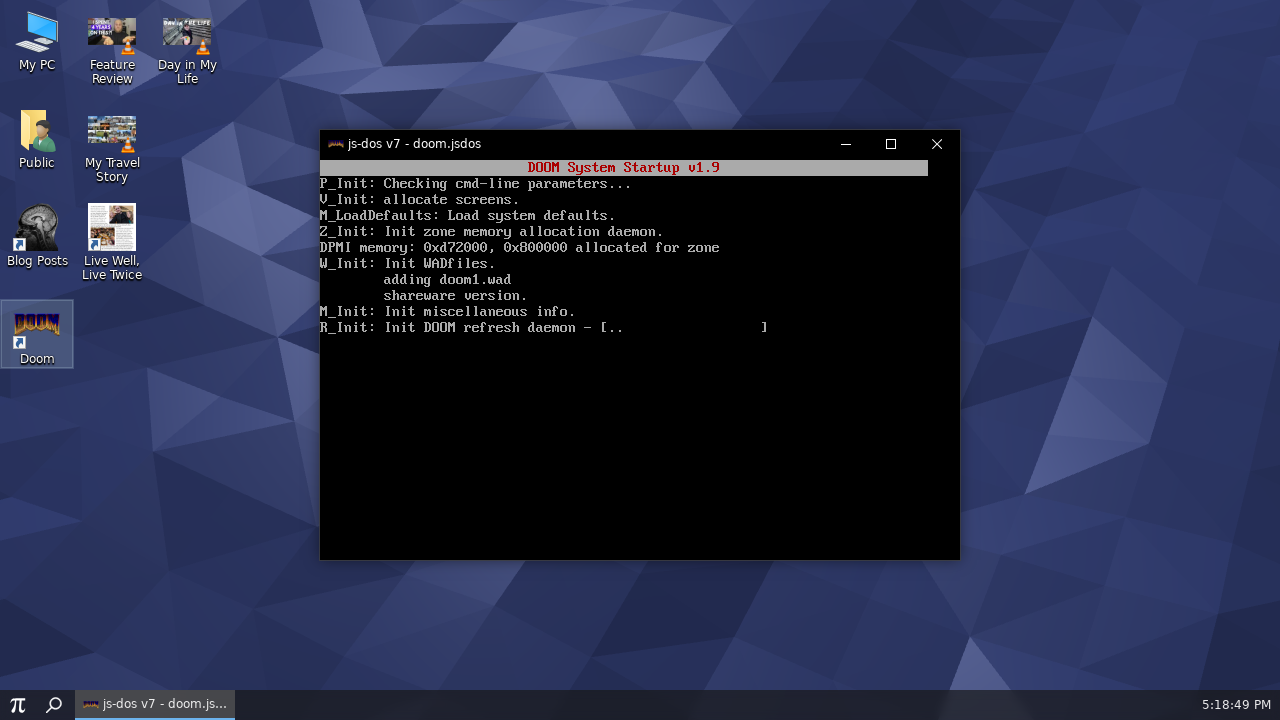

Scrolled mouse wheel down (eighth scroll)
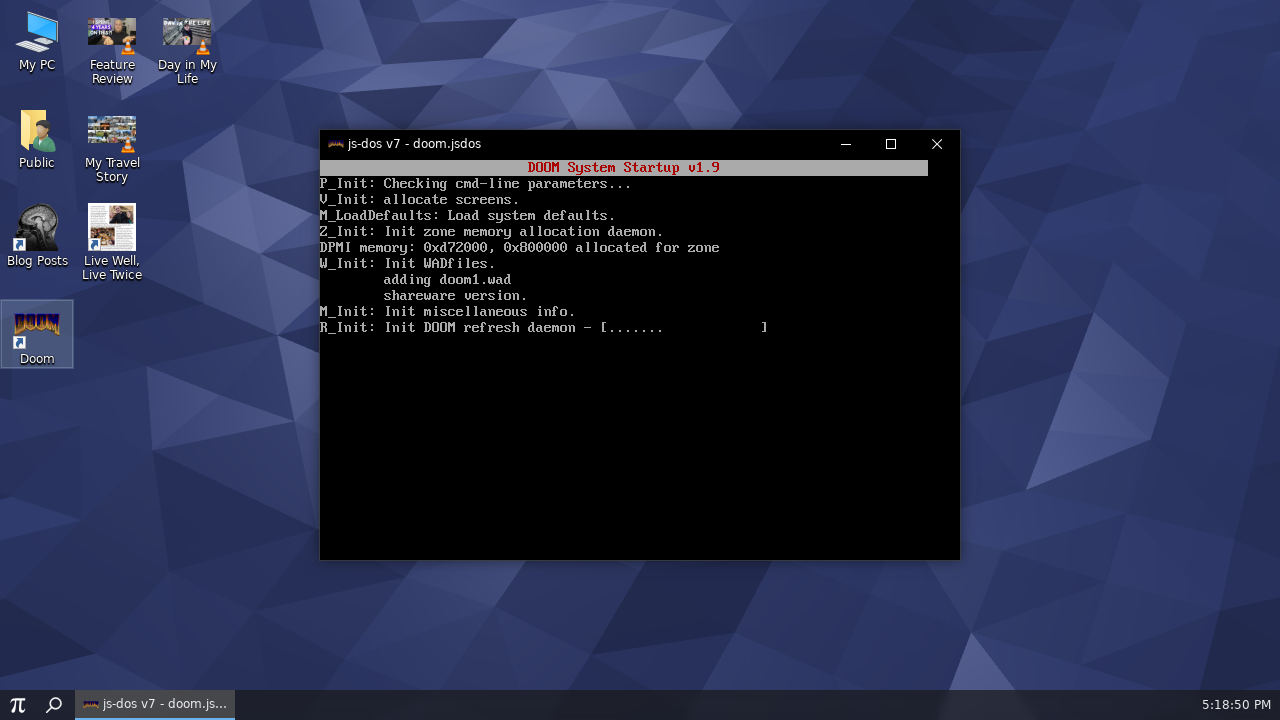

Scrolled mouse wheel down (ninth scroll)
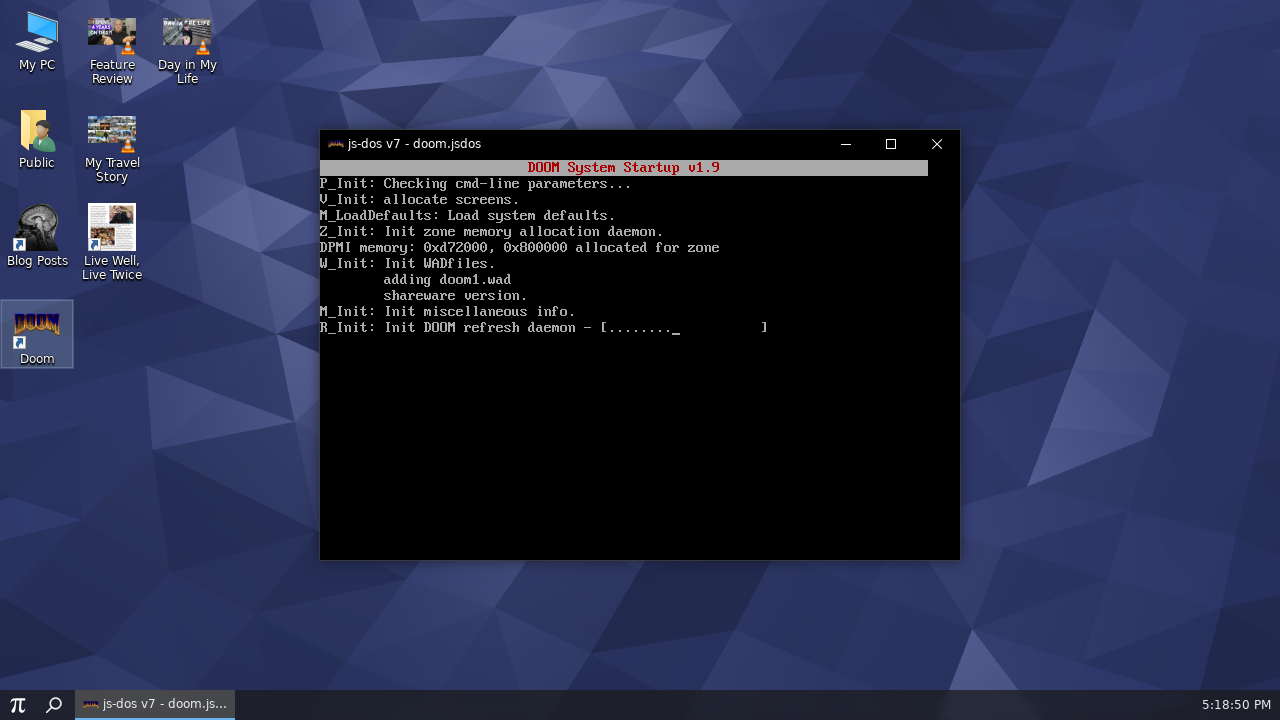

Pressed ArrowDown key (fourth navigation)
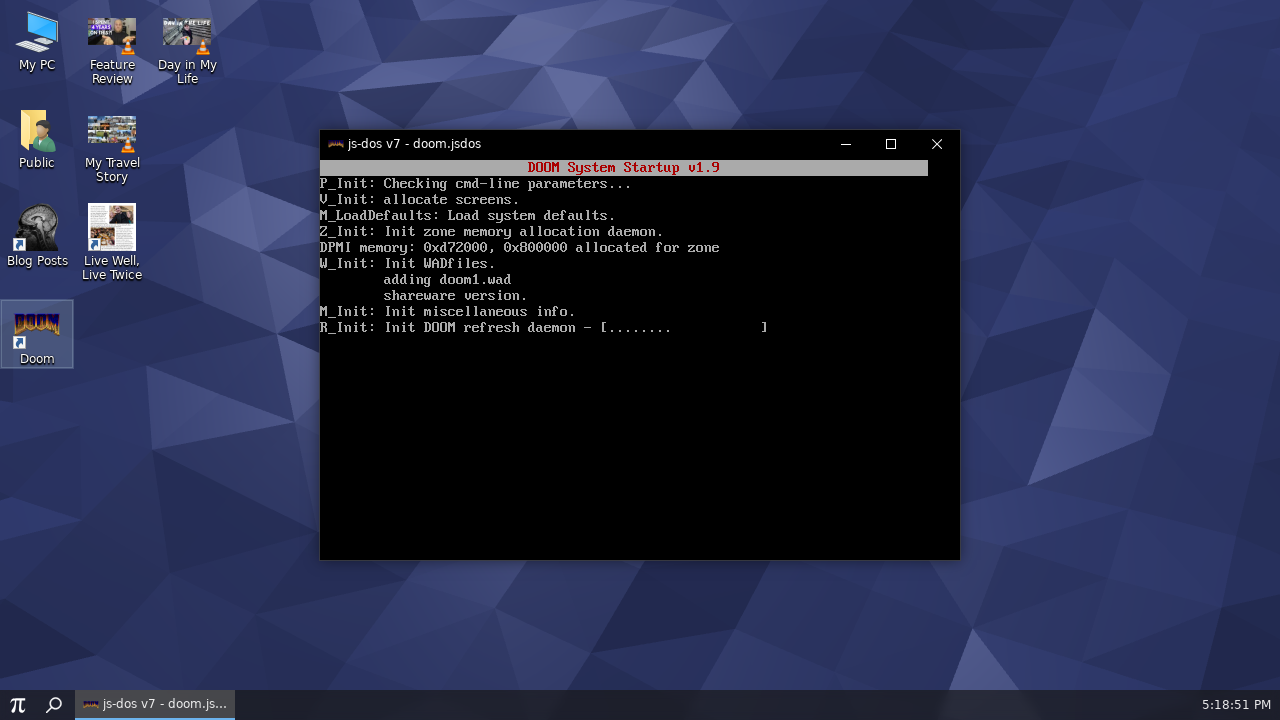

Scrolled mouse wheel down (tenth scroll)
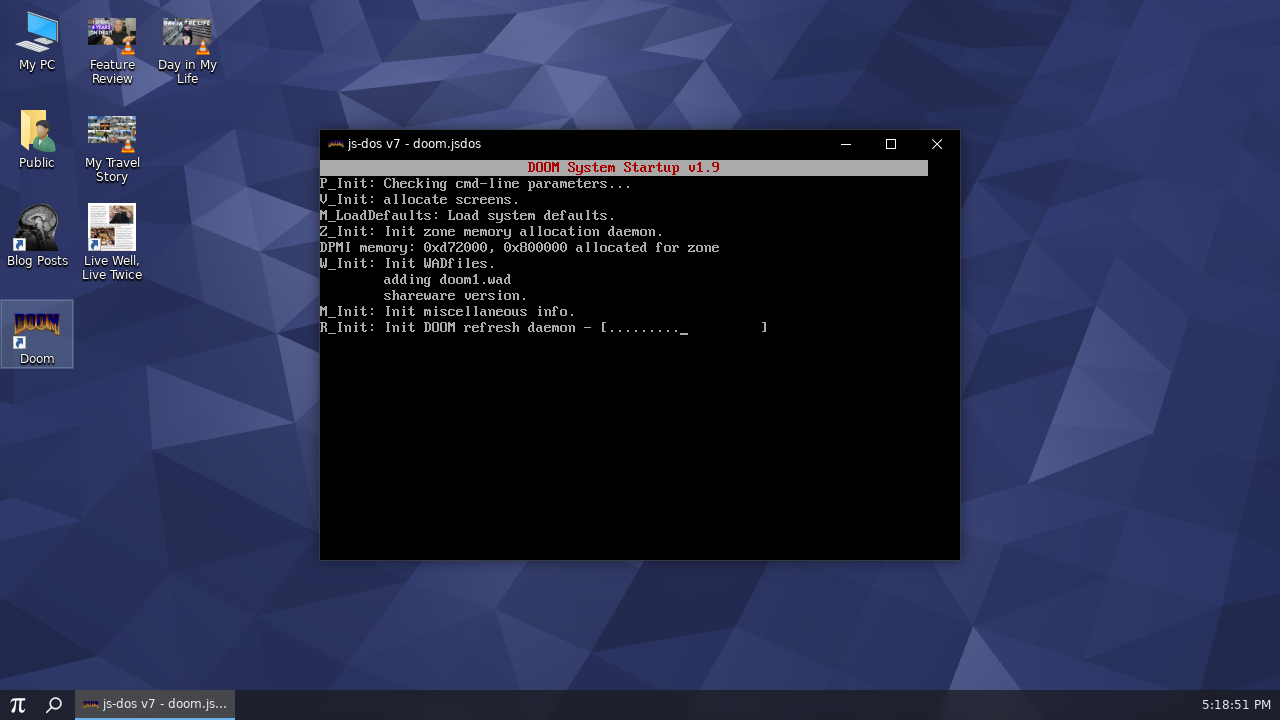

Scrolled mouse wheel down (eleventh scroll)
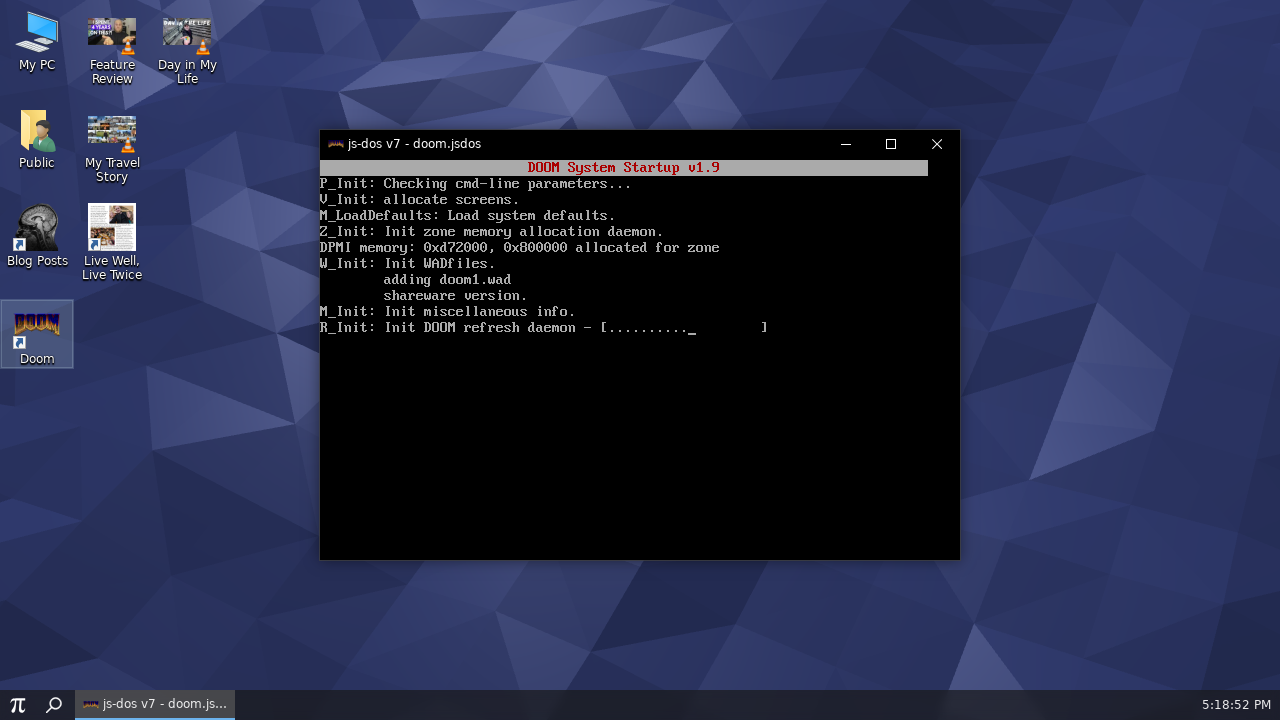

Scrolled mouse wheel down (twelfth scroll)
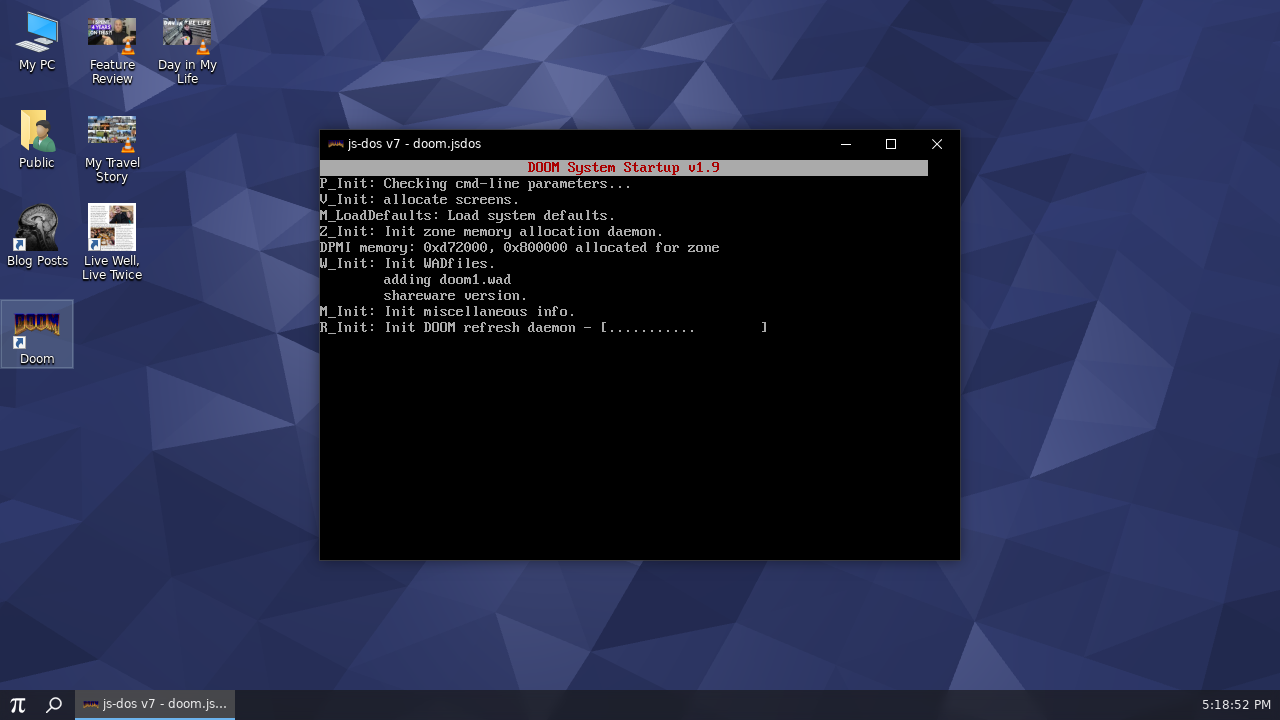

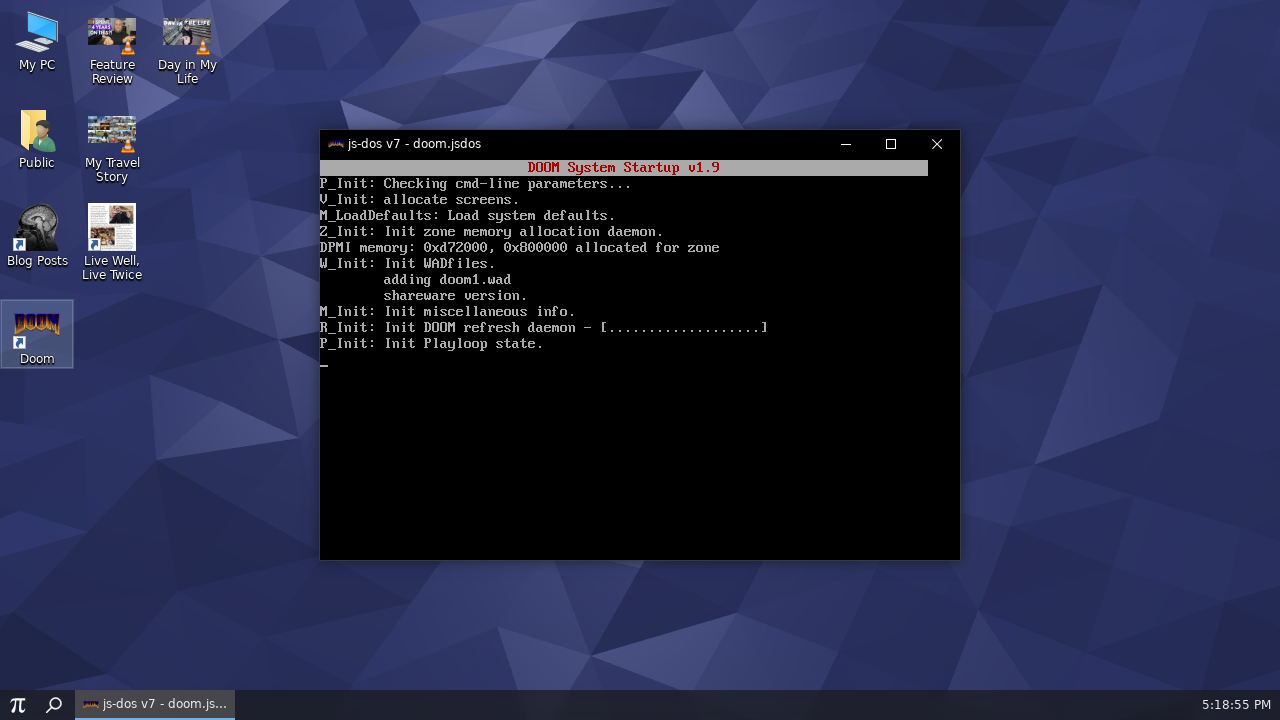